Tests adding a book to a reading list by clicking the add book button, filling in title and author fields, and submitting the form

Starting URL: https://tap-ht24-testverktyg.github.io/exam-template/

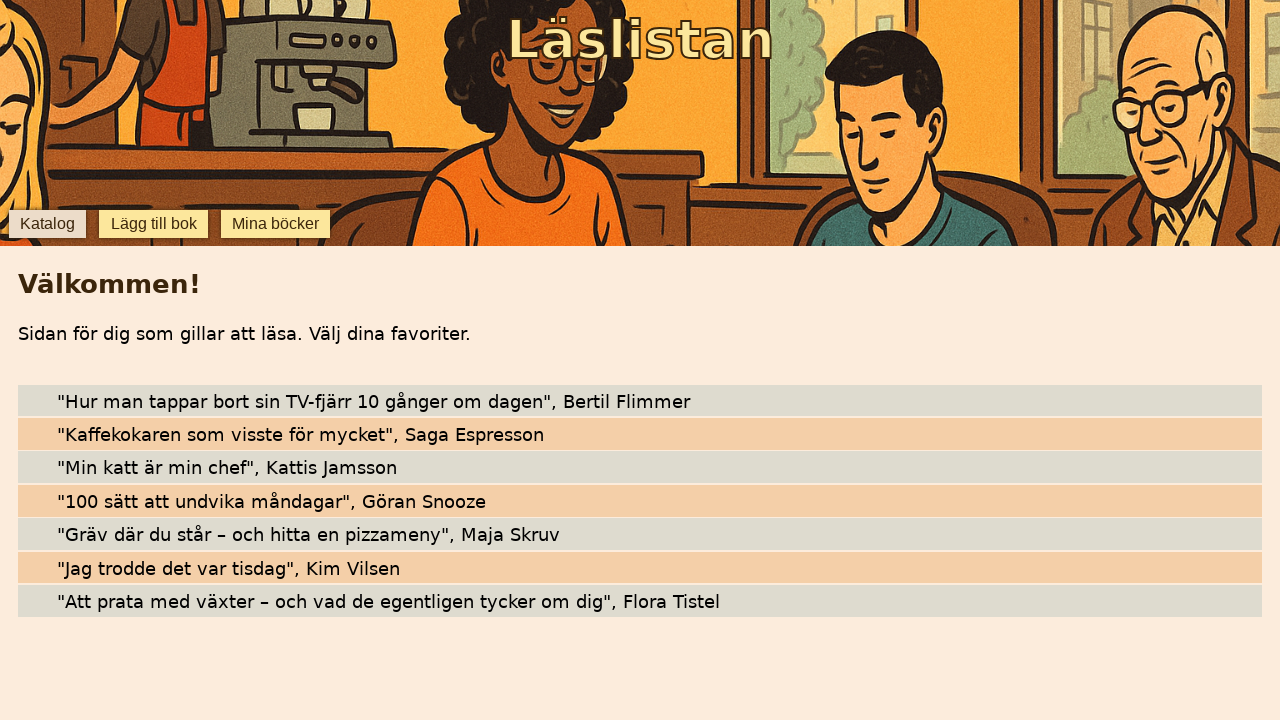

Clicked add book button at (154, 224) on [data-testid='add-book']
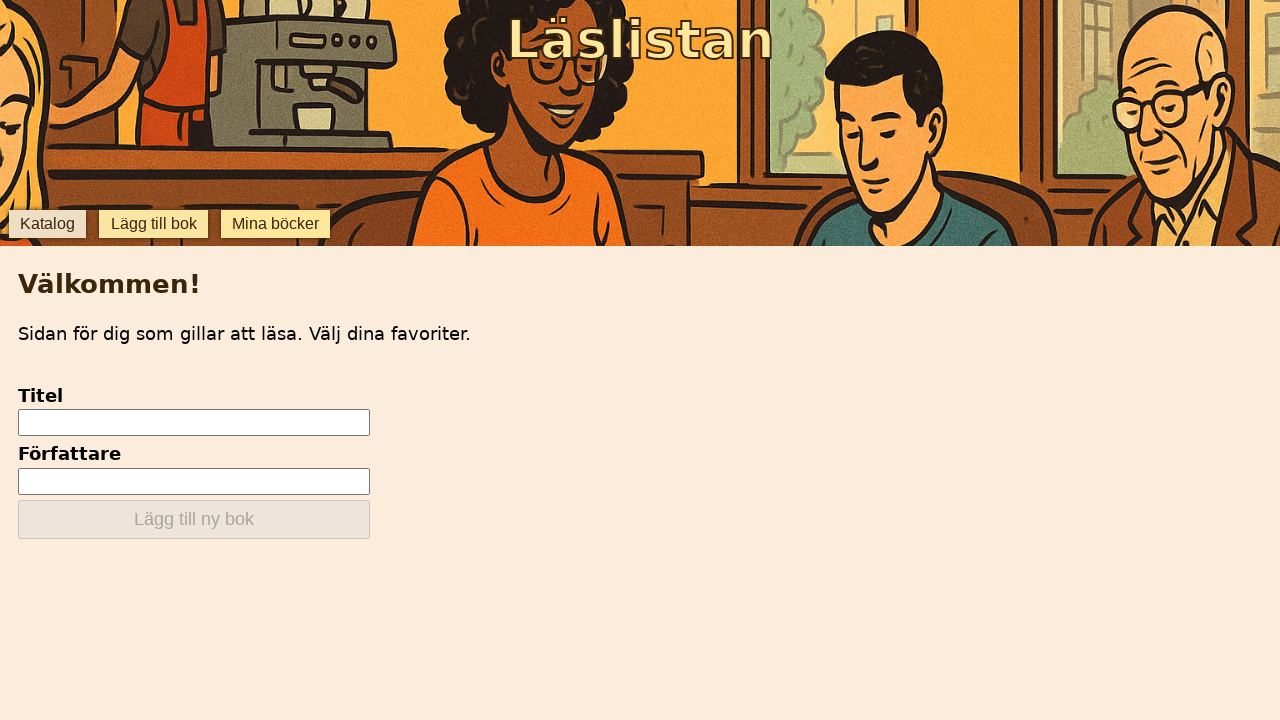

Filled in book title field with 'The Winter Wars' on [data-testid='add-input-title']
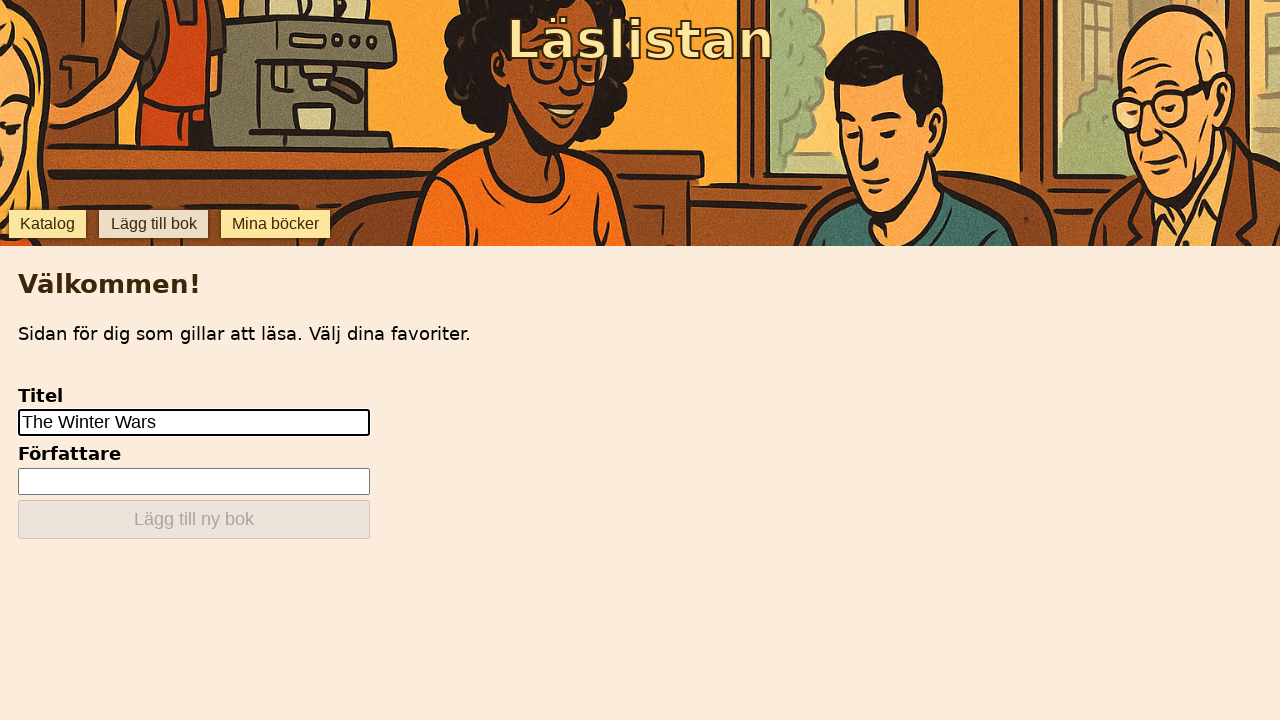

Filled in book author field with 'Timmy Bartelius' on [data-testid='add-input-author']
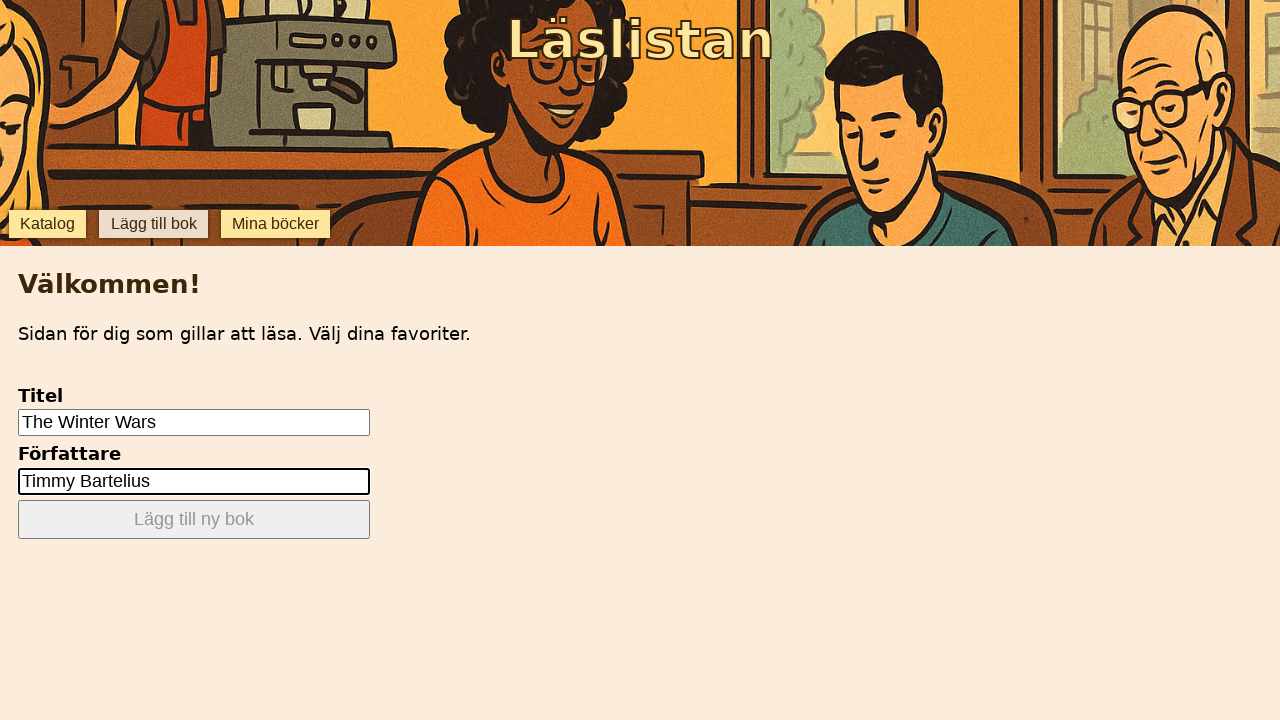

Clicked submit button to add the book to reading list at (194, 520) on [data-testid='add-submit']
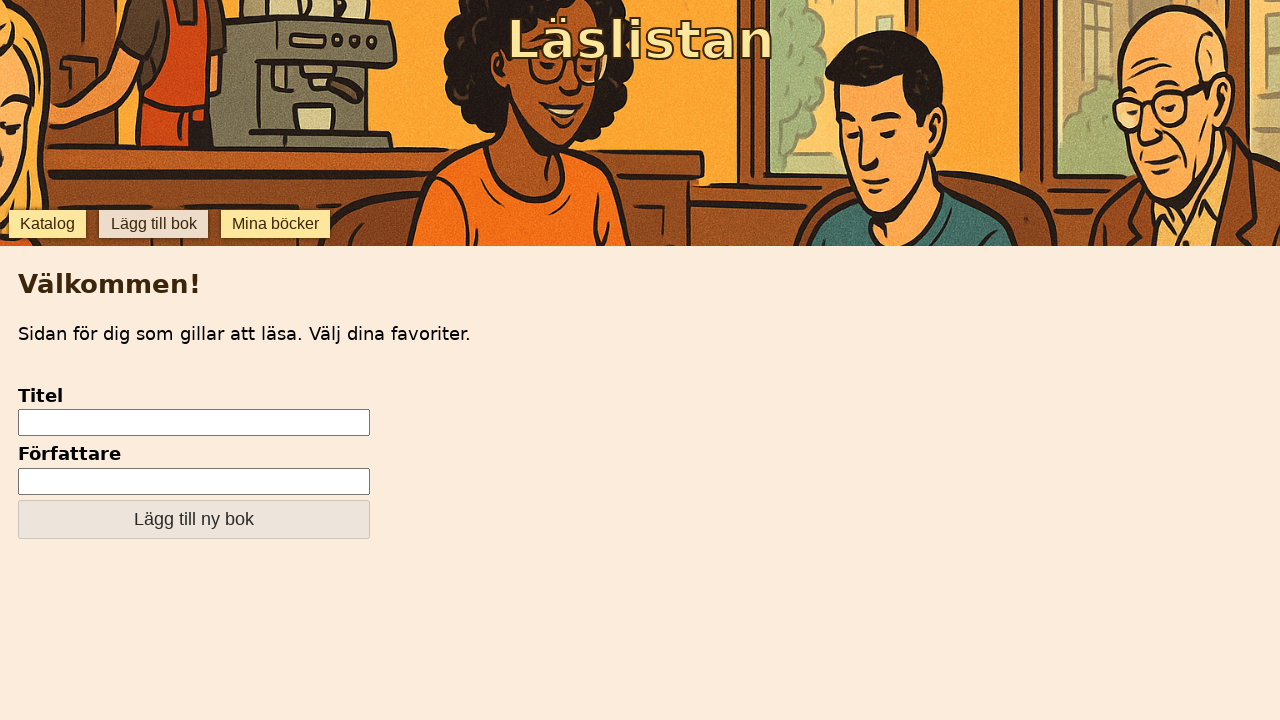

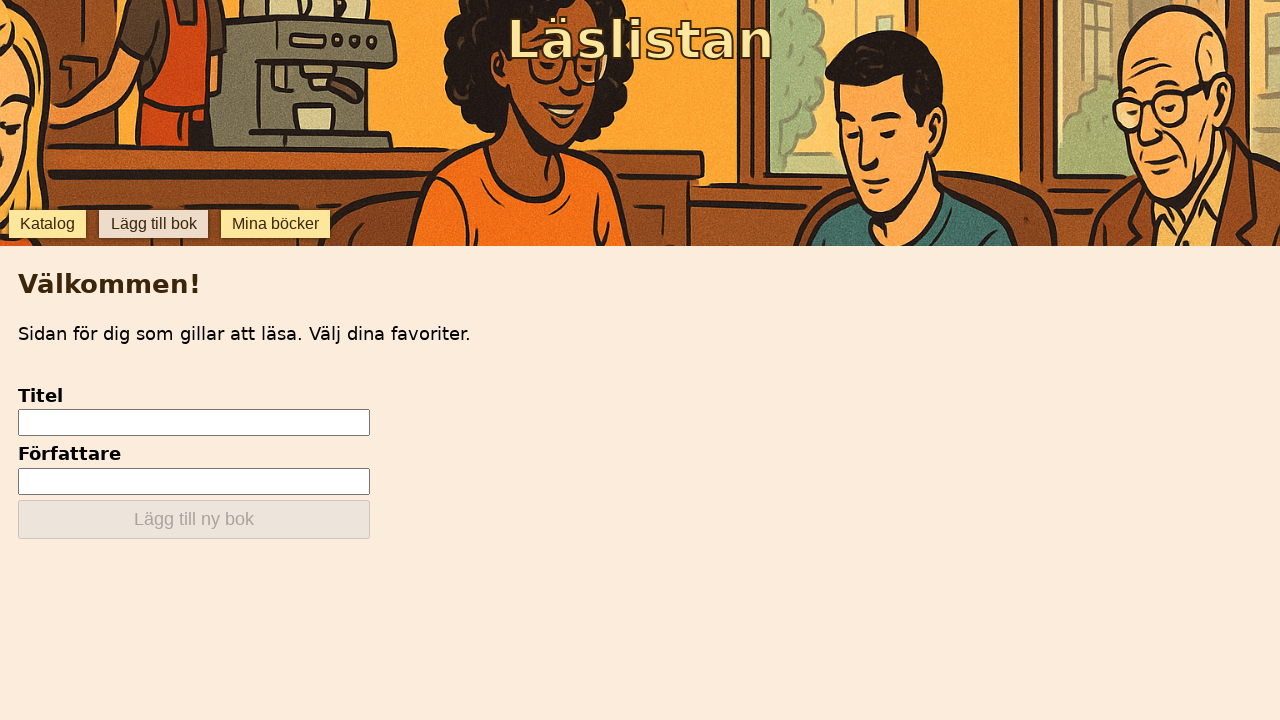